Tests clicking the 'Default' button and verifies a confirmation message is displayed

Starting URL: https://test-with-me-app.vercel.app/learning/web-elements/elements/button

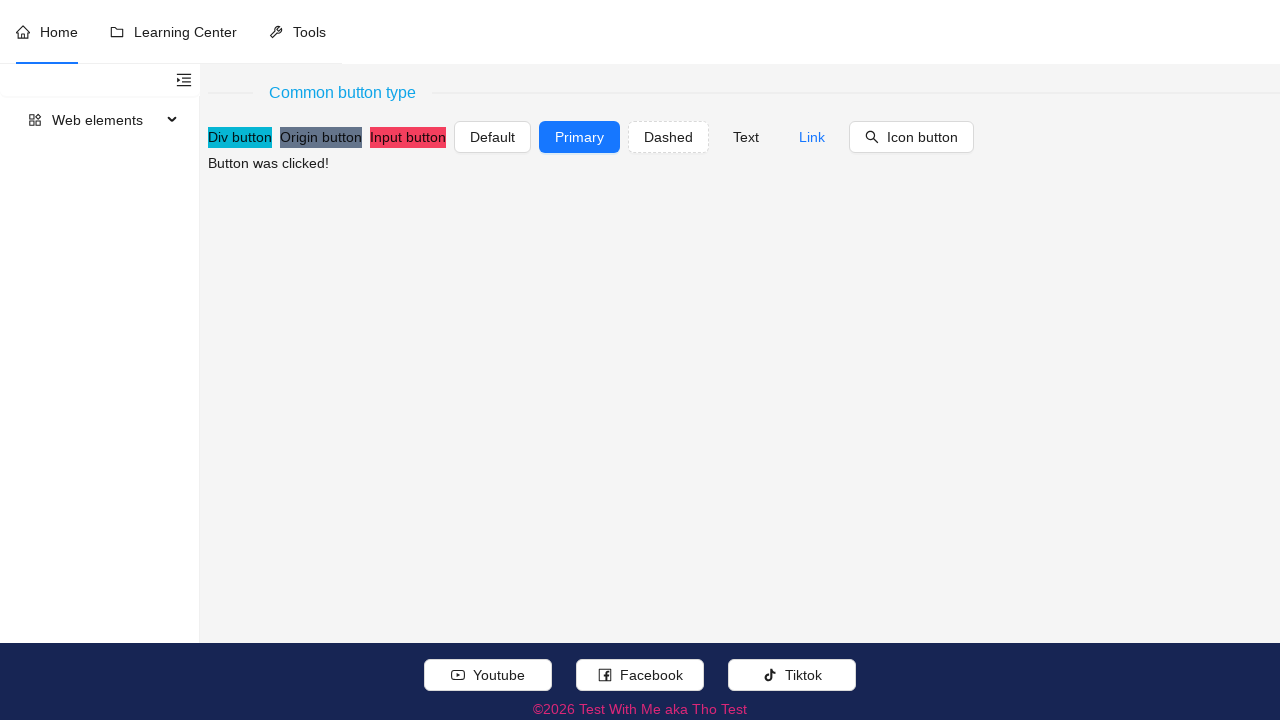

Clicked the 'Default' button at (492, 137) on xpath=//button[.//text()[normalize-space()='Default']]
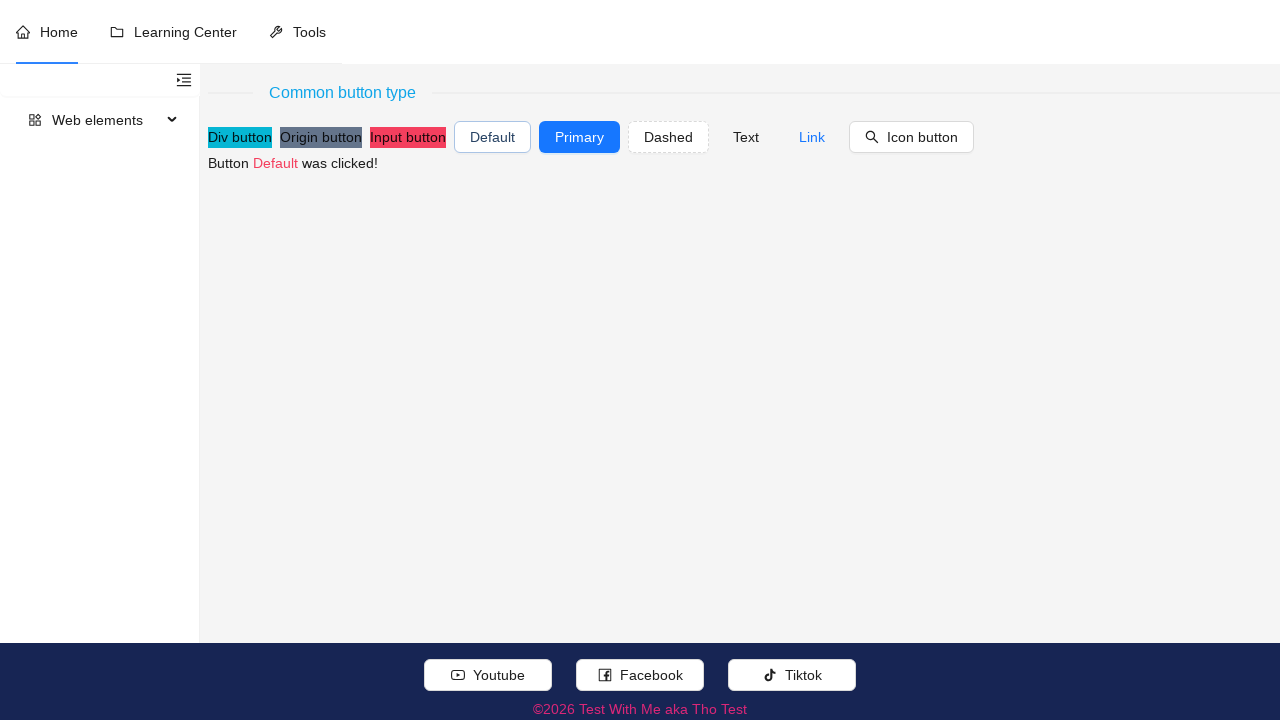

Confirmation message 'Button Default was clicked!' is now visible
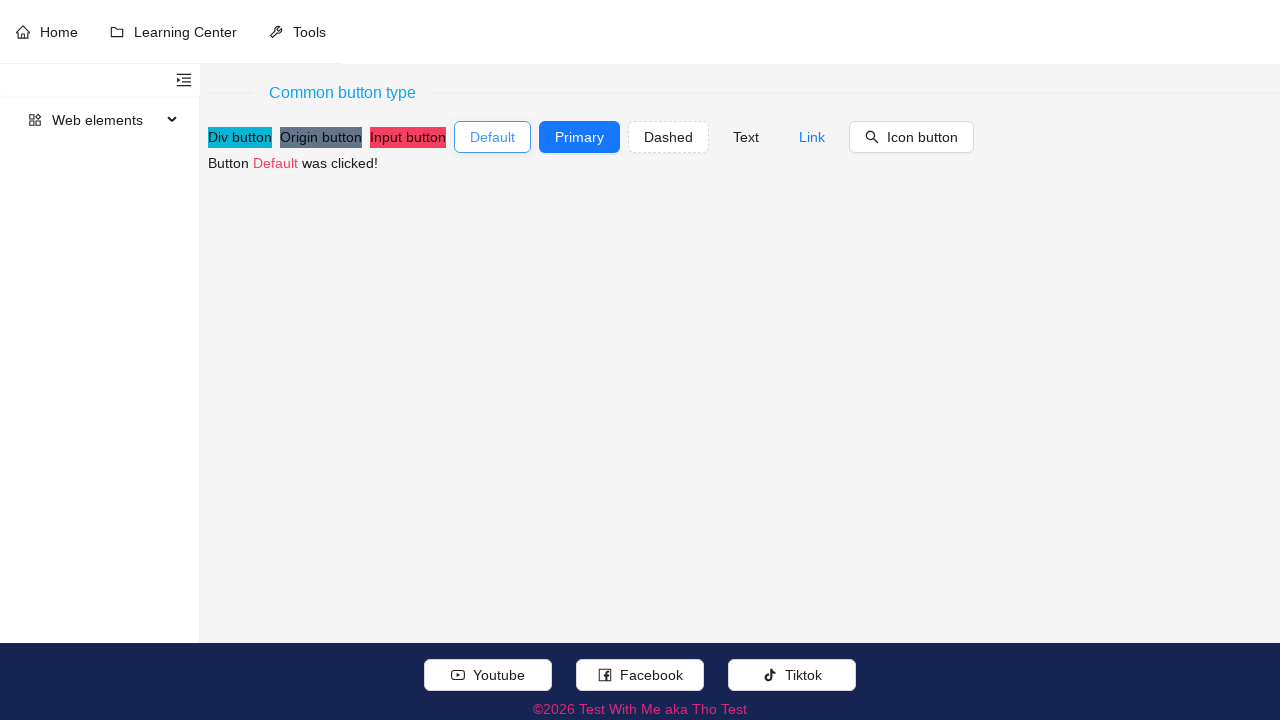

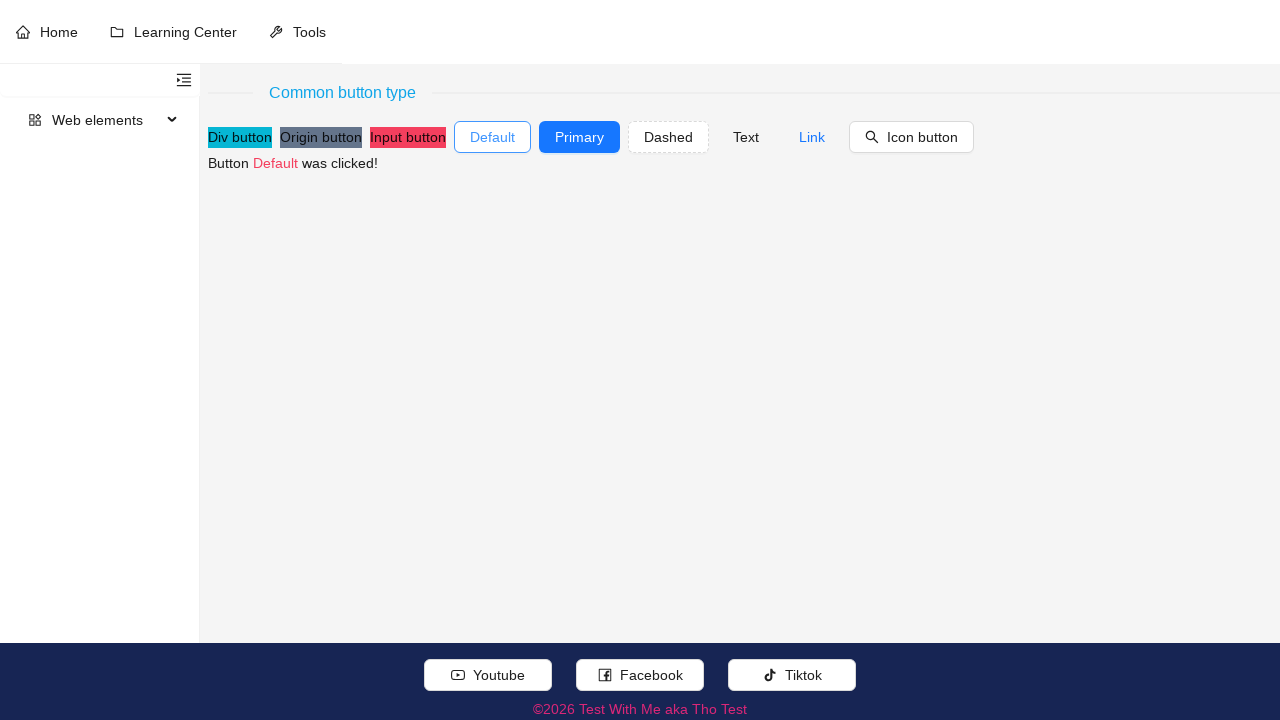